Tests the shifting content functionality by navigating through menu examples, hovering over elements, and clicking through image pixel shift options multiple times.

Starting URL: https://the-internet.herokuapp.com/

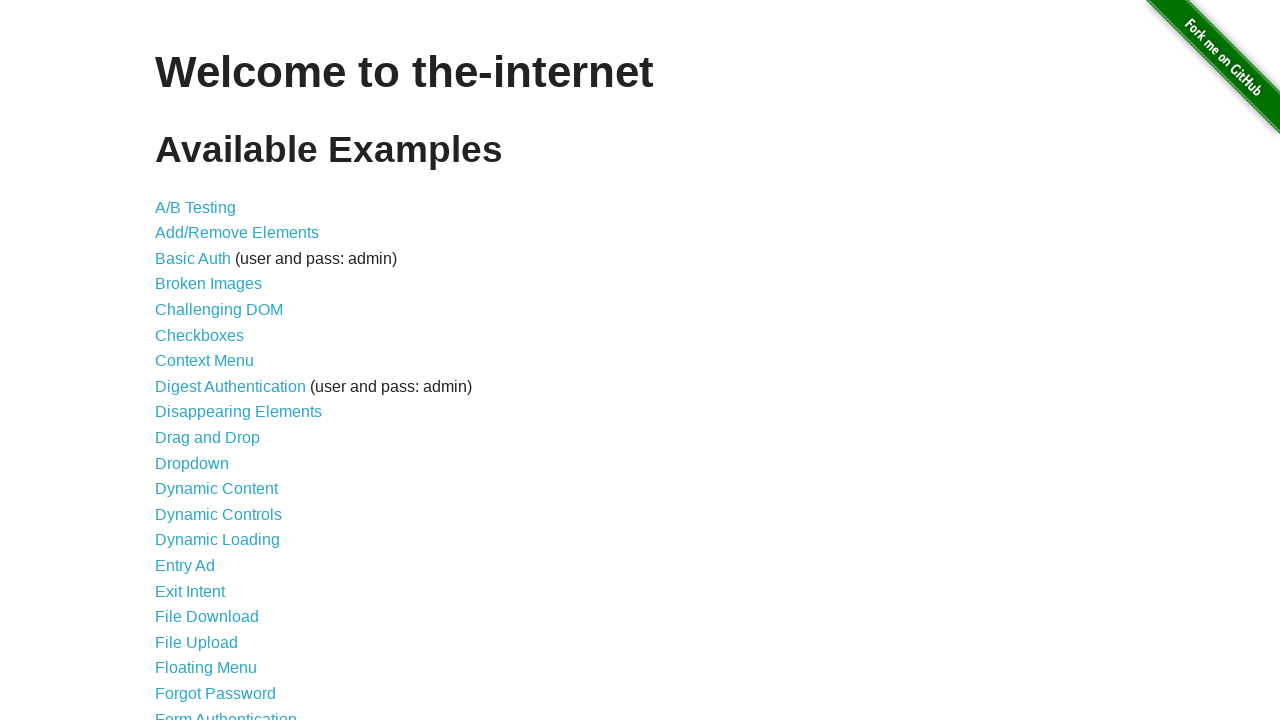

Clicked on 'Shifting Content' link at (212, 523) on text=Shifting Content
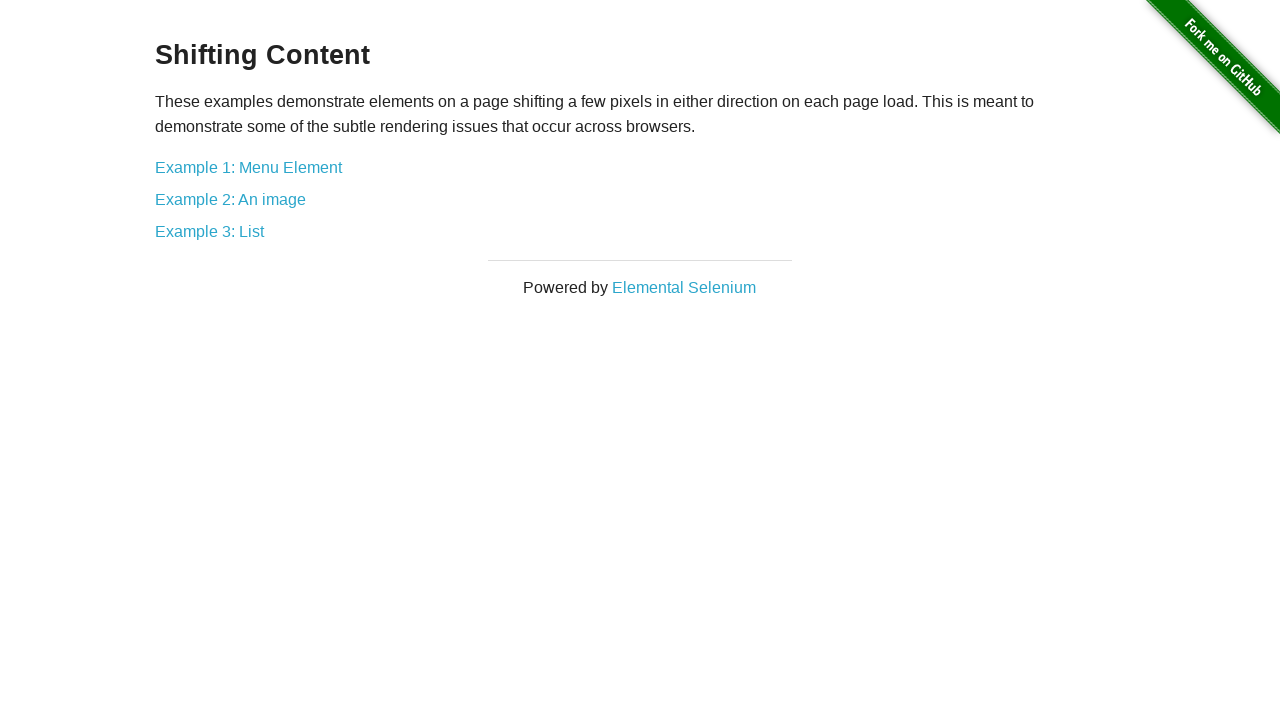

Clicked on 'Example 1: Menu Element' link at (248, 167) on text=Example 1: Menu Element
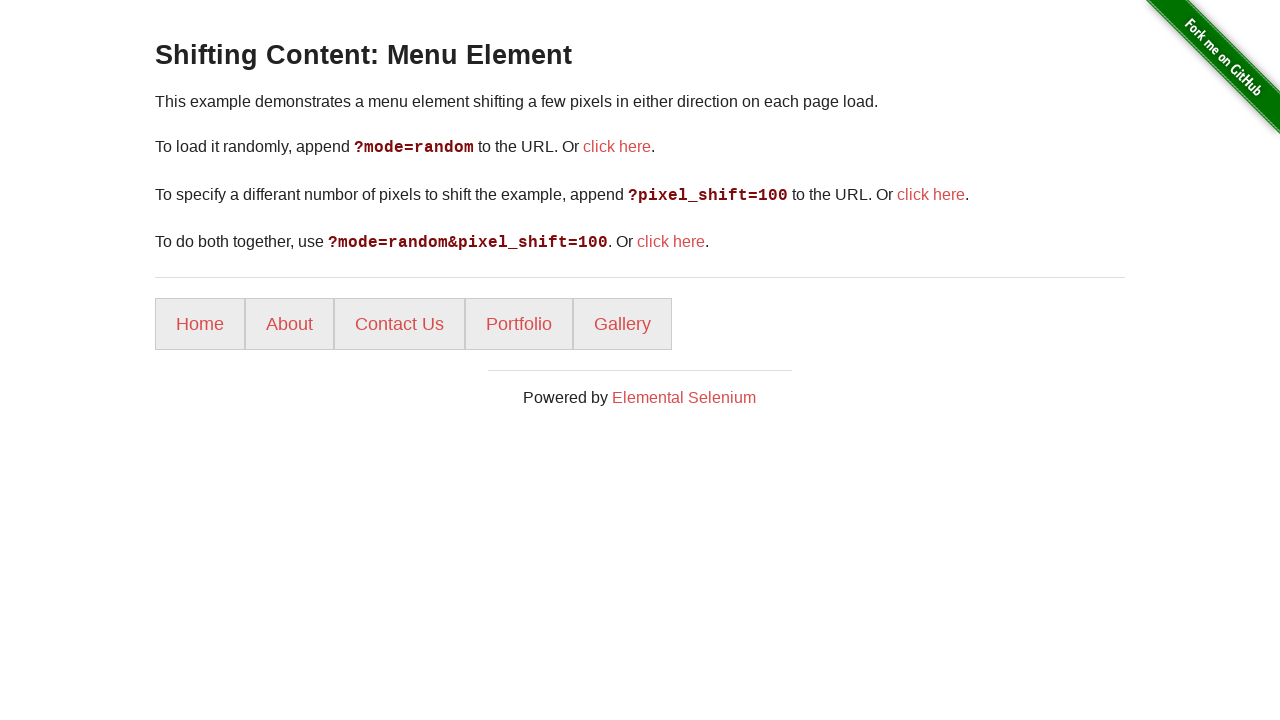

Hovered over the 'Home' link at (200, 324) on text=Home
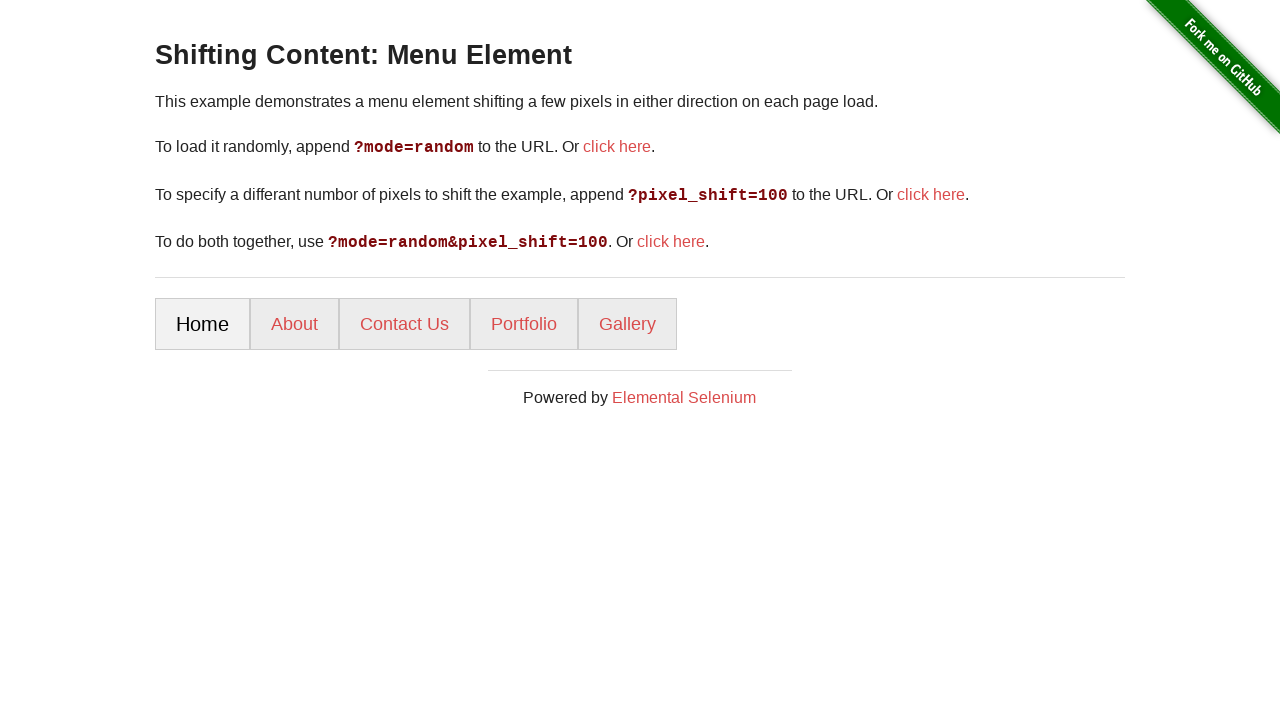

Waited 1 second to observe hover effect
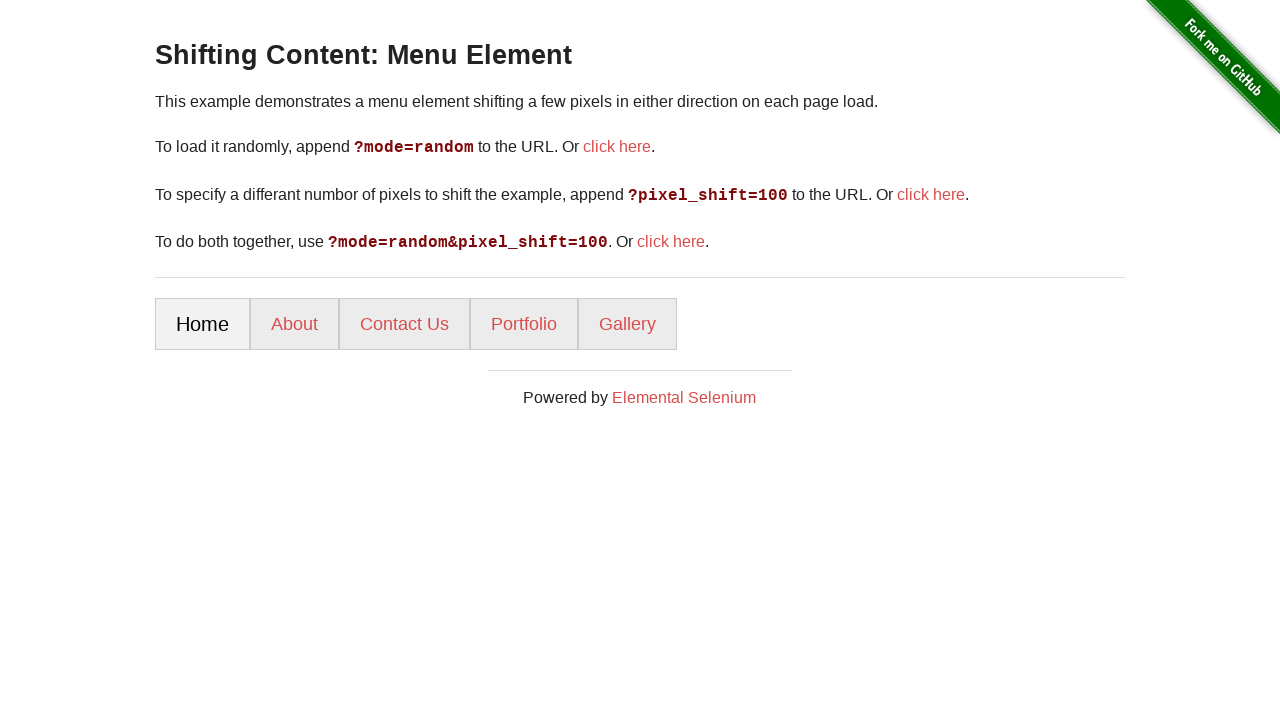

Navigated back to shifting content page
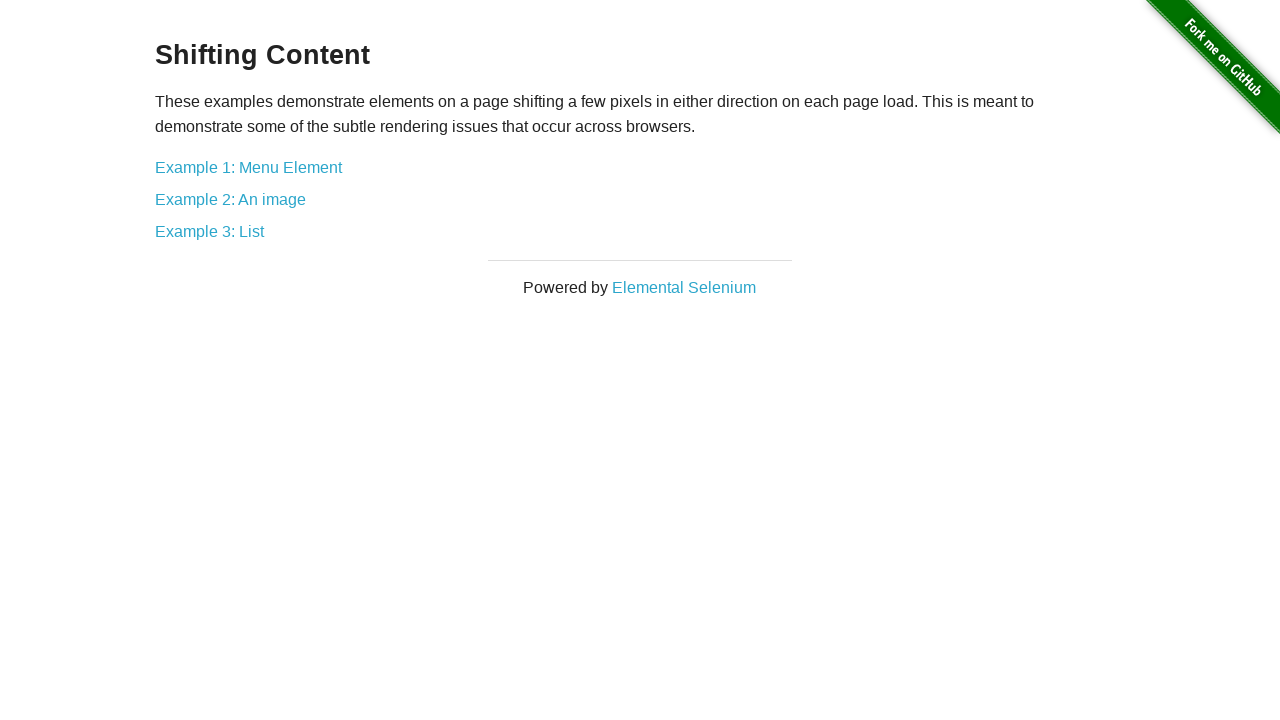

Clicked on 'Example 2: An image' link at (230, 199) on text=Example 2: An image
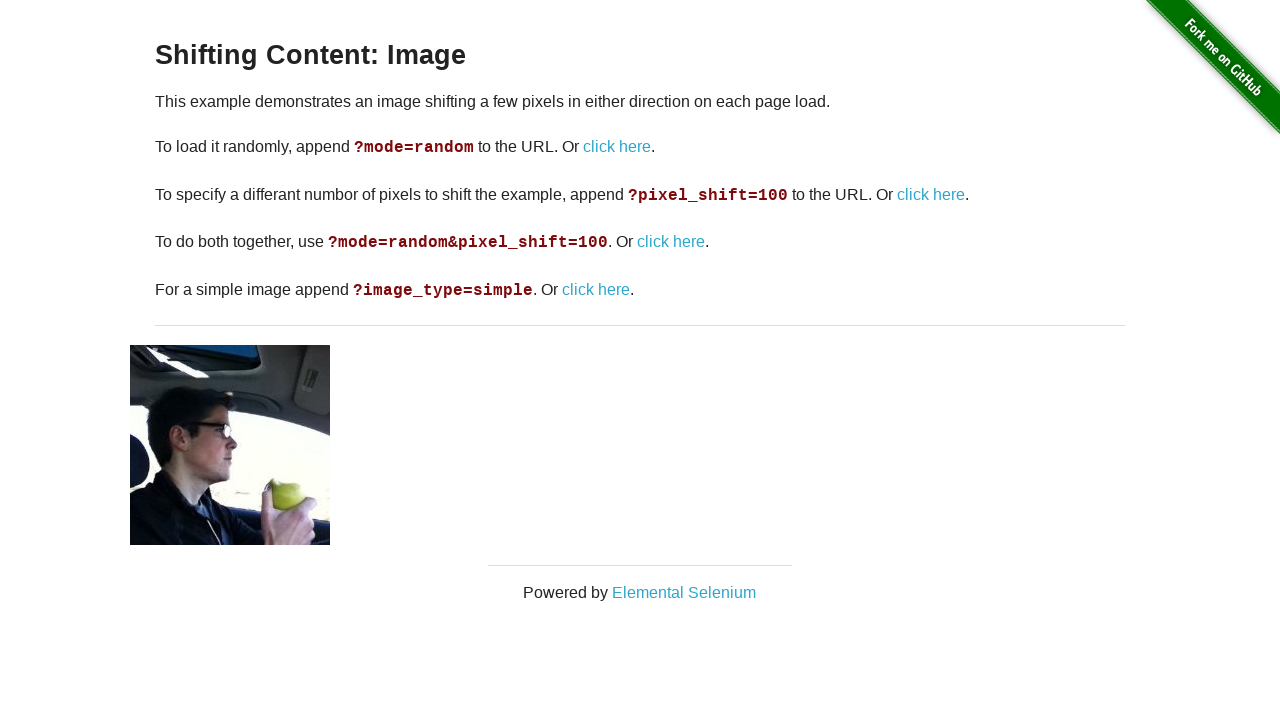

Clicked pixel shift link (iteration 1) at (931, 194) on a[href*='?pixel_shift=100']
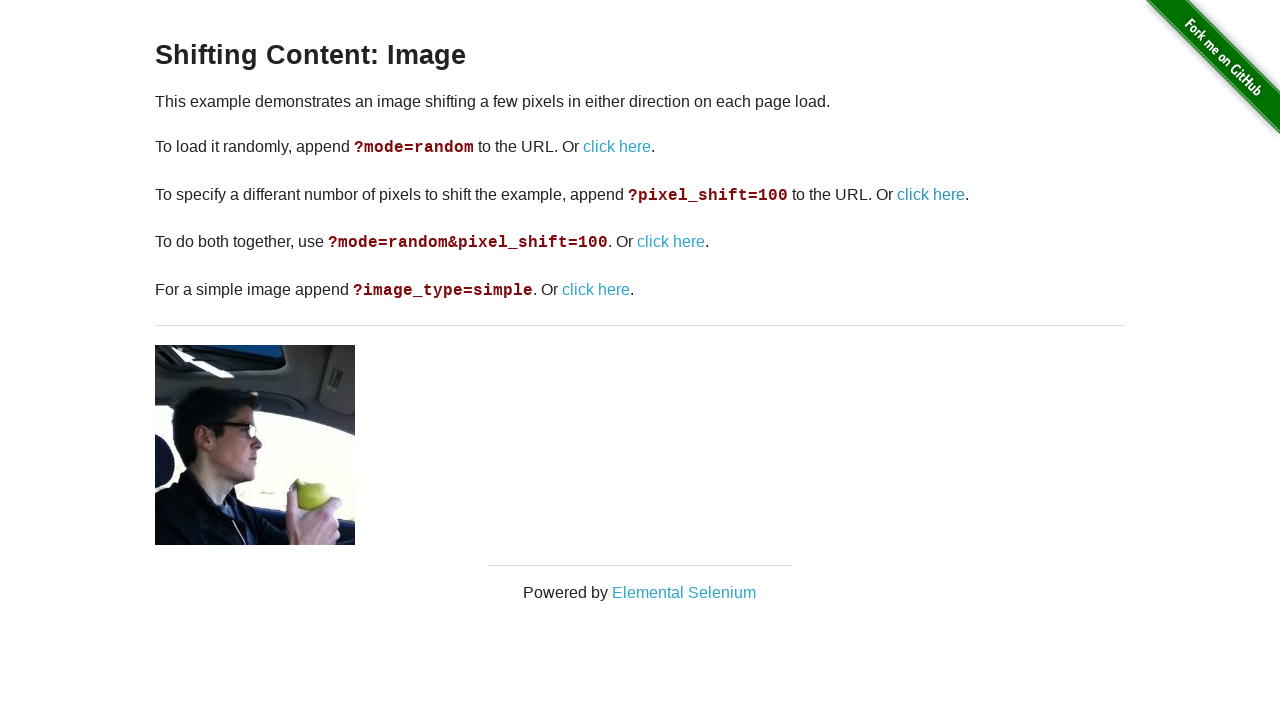

Waited 500ms after pixel shift click (iteration 1)
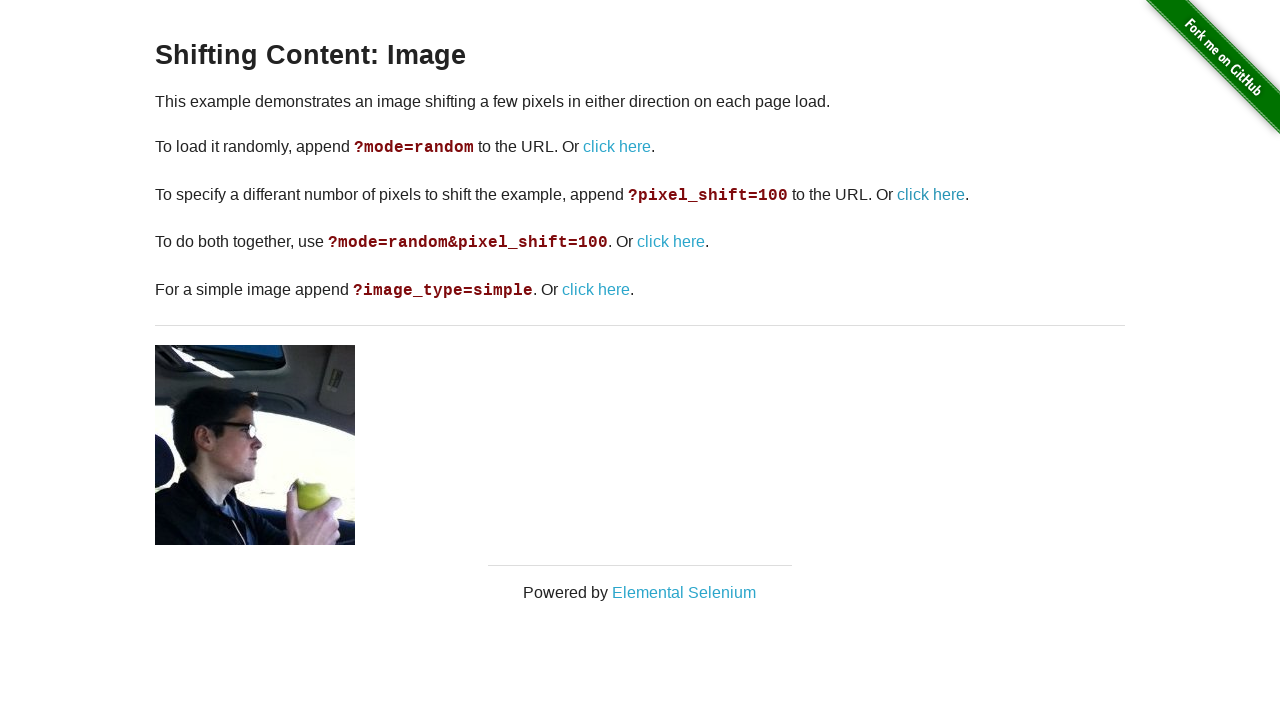

Clicked pixel shift link (iteration 2) at (931, 194) on a[href*='?pixel_shift=100']
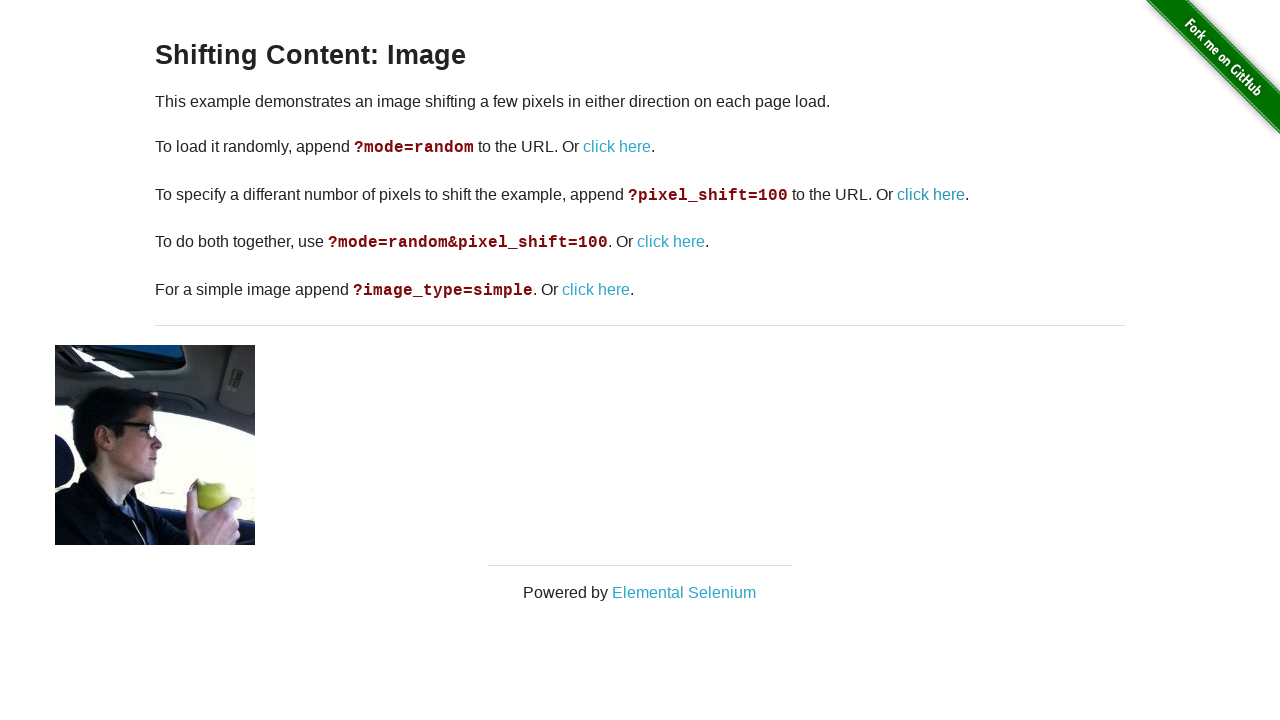

Waited 500ms after pixel shift click (iteration 2)
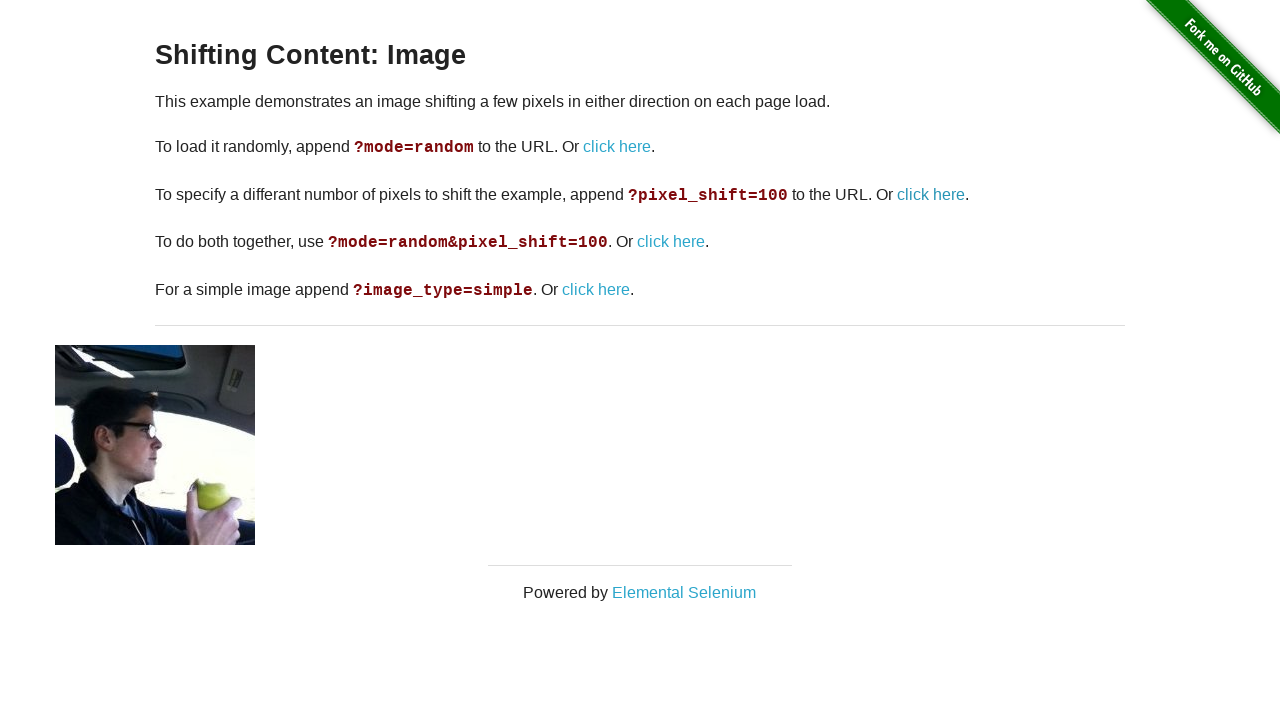

Clicked pixel shift link (iteration 3) at (931, 194) on a[href*='?pixel_shift=100']
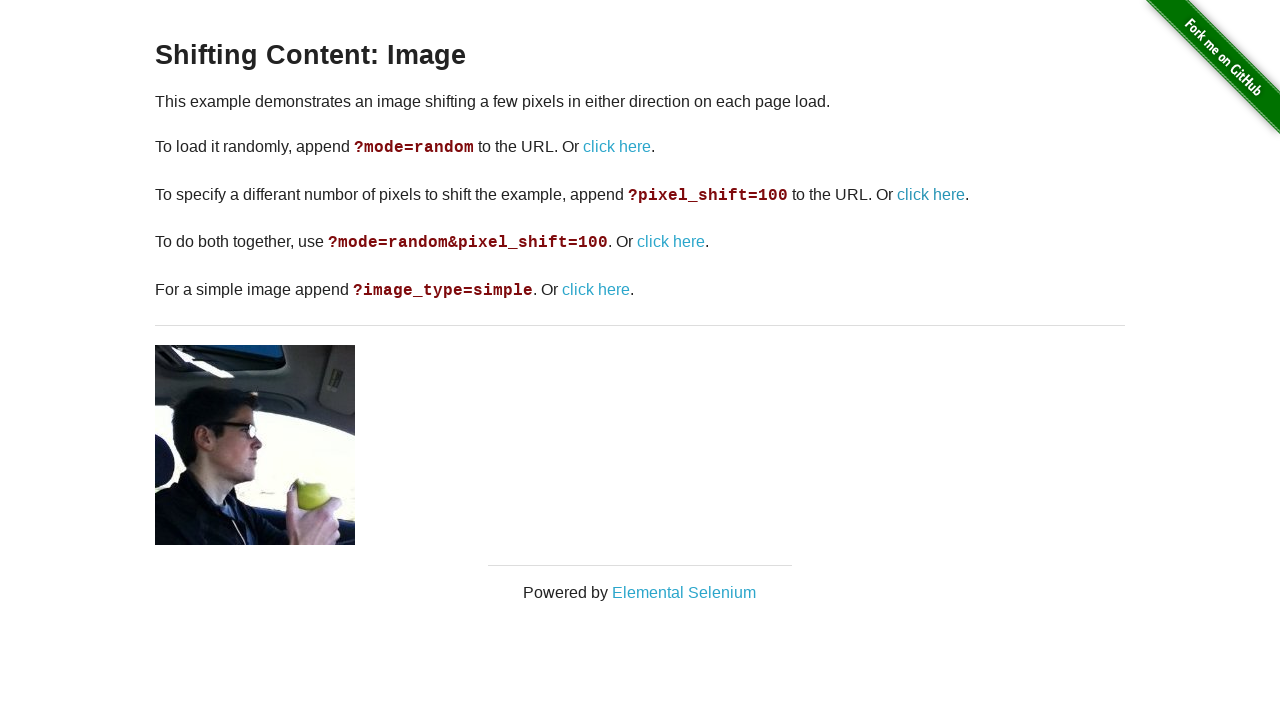

Waited 500ms after pixel shift click (iteration 3)
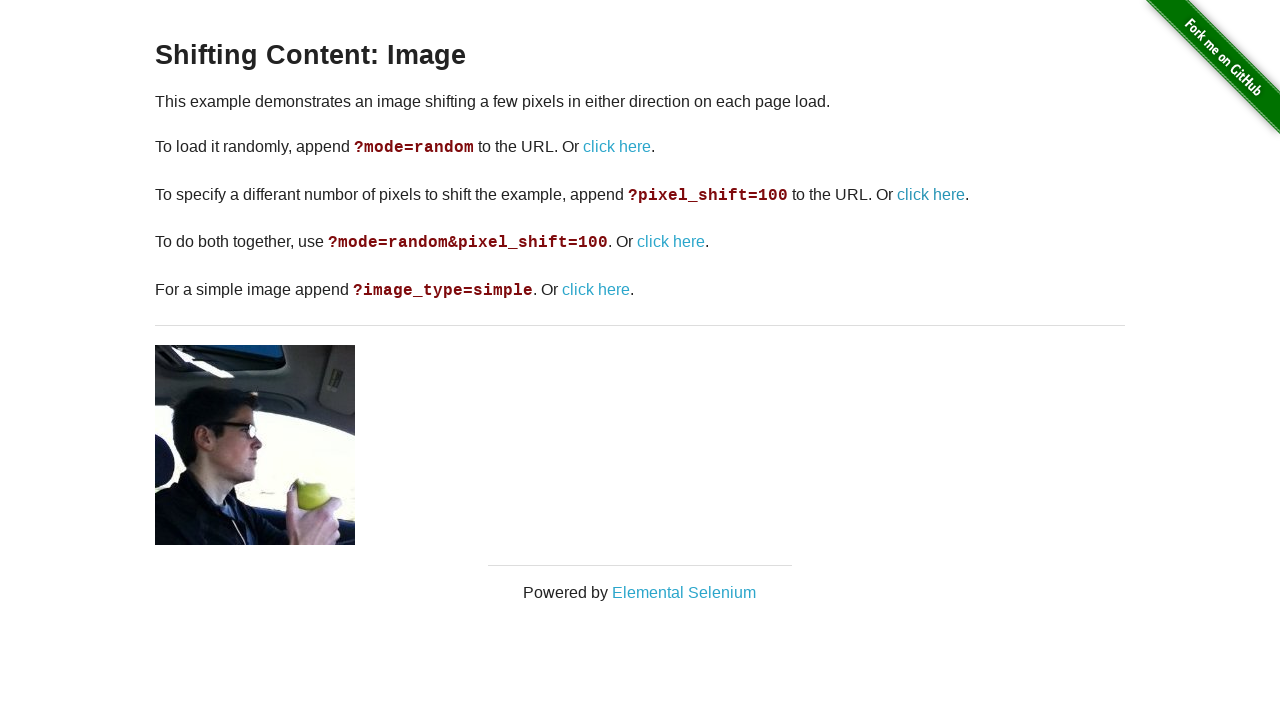

Clicked pixel shift link (iteration 4) at (931, 194) on a[href*='?pixel_shift=100']
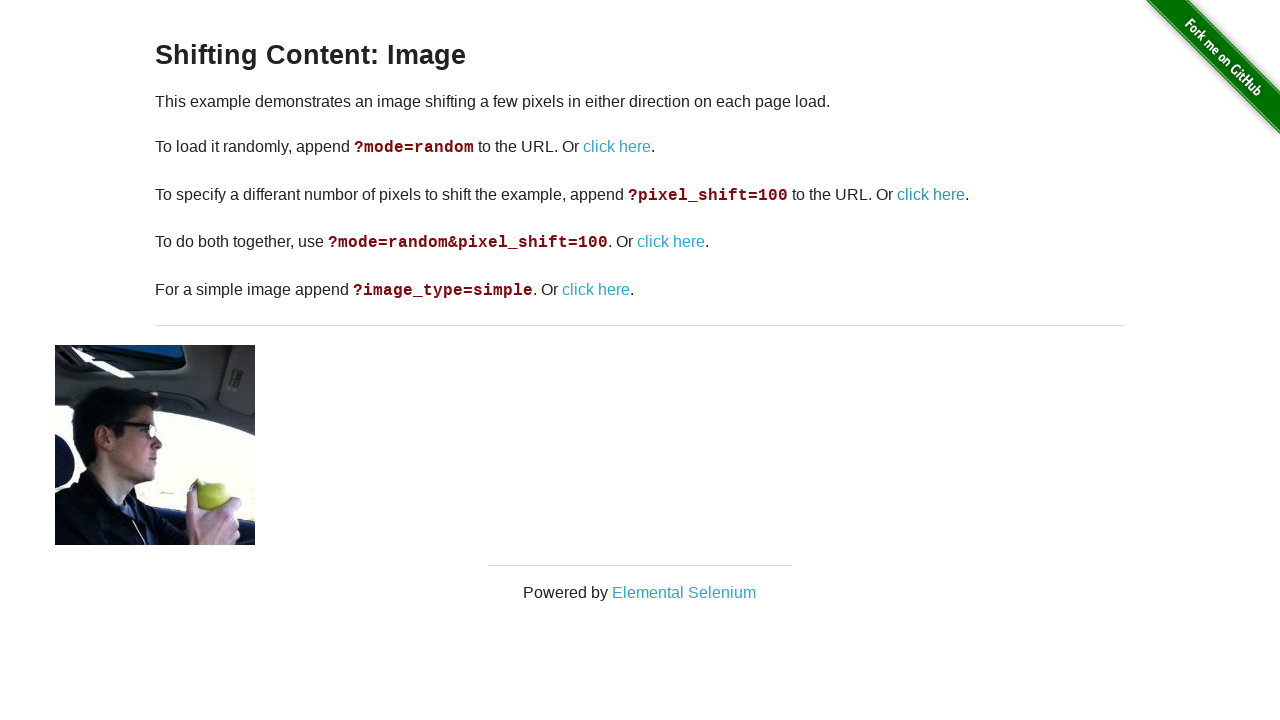

Waited 500ms after pixel shift click (iteration 4)
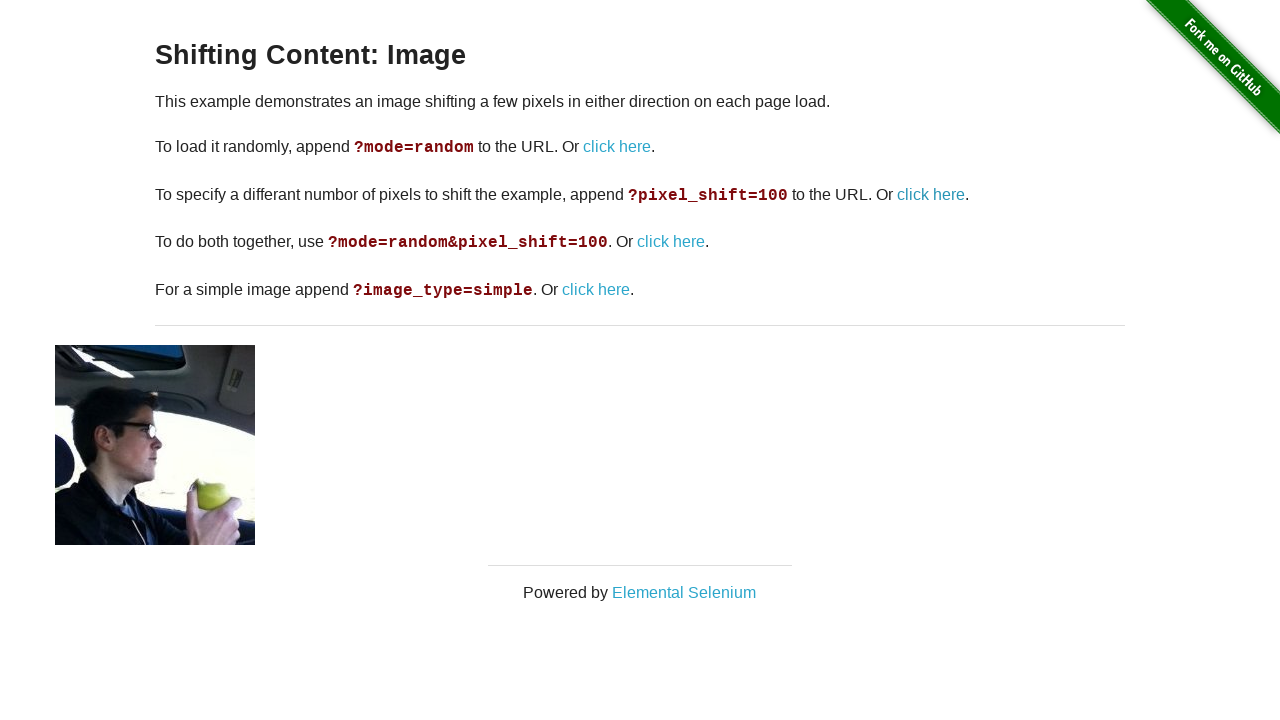

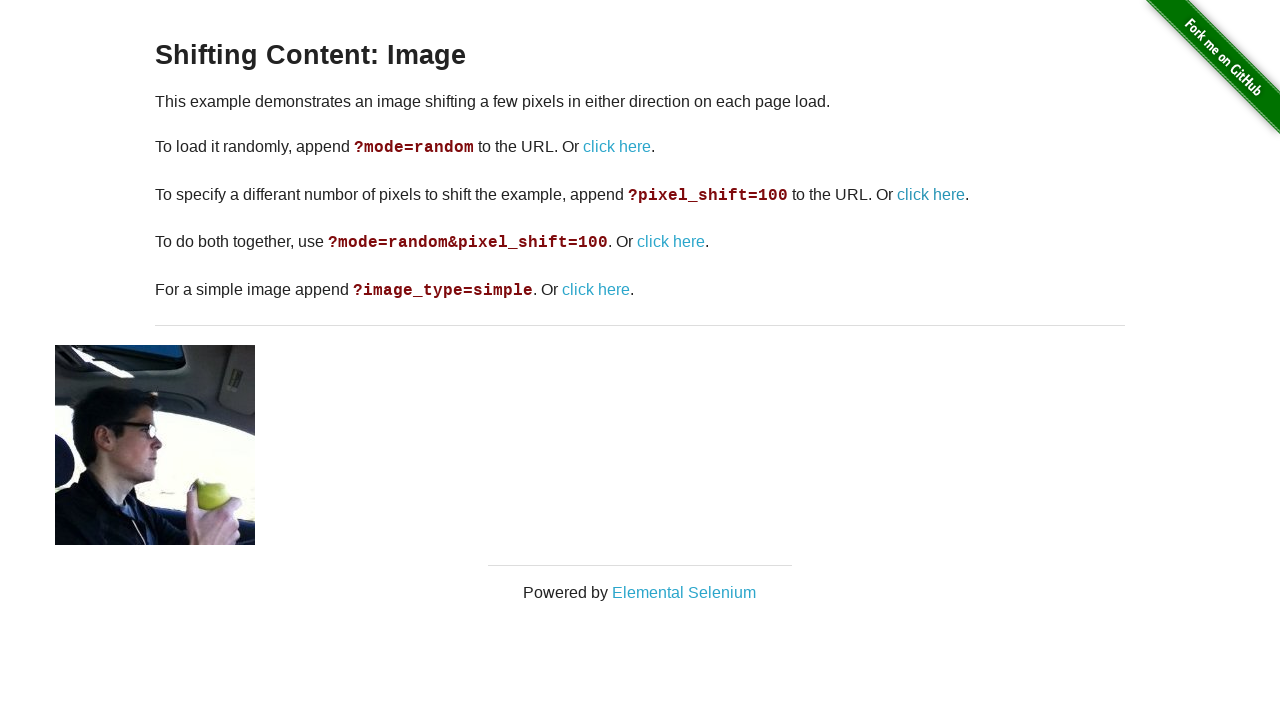